Tests the contact form by opening the contact modal, clearing all text fields, and verifying form validation behavior

Starting URL: https://www.demoblaze.com

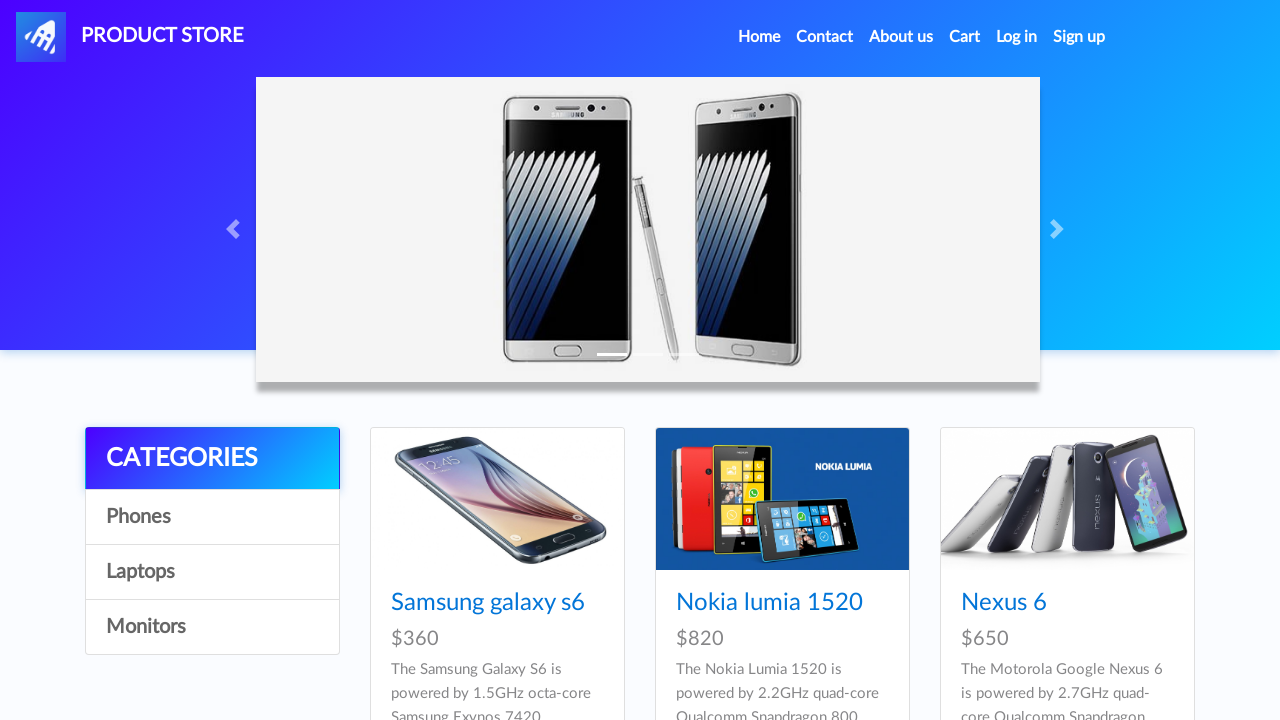

Clicked Contact link to open contact modal at (825, 37) on [data-target='#exampleModal']
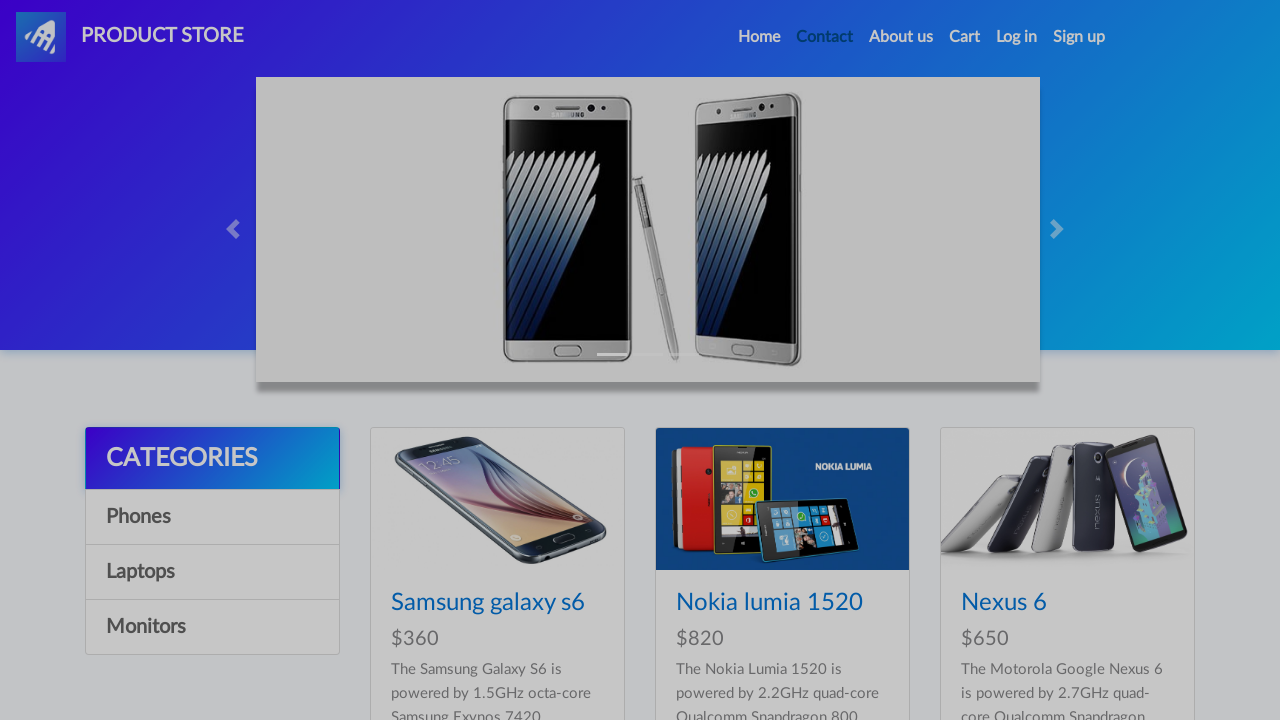

Contact modal appeared and is visible
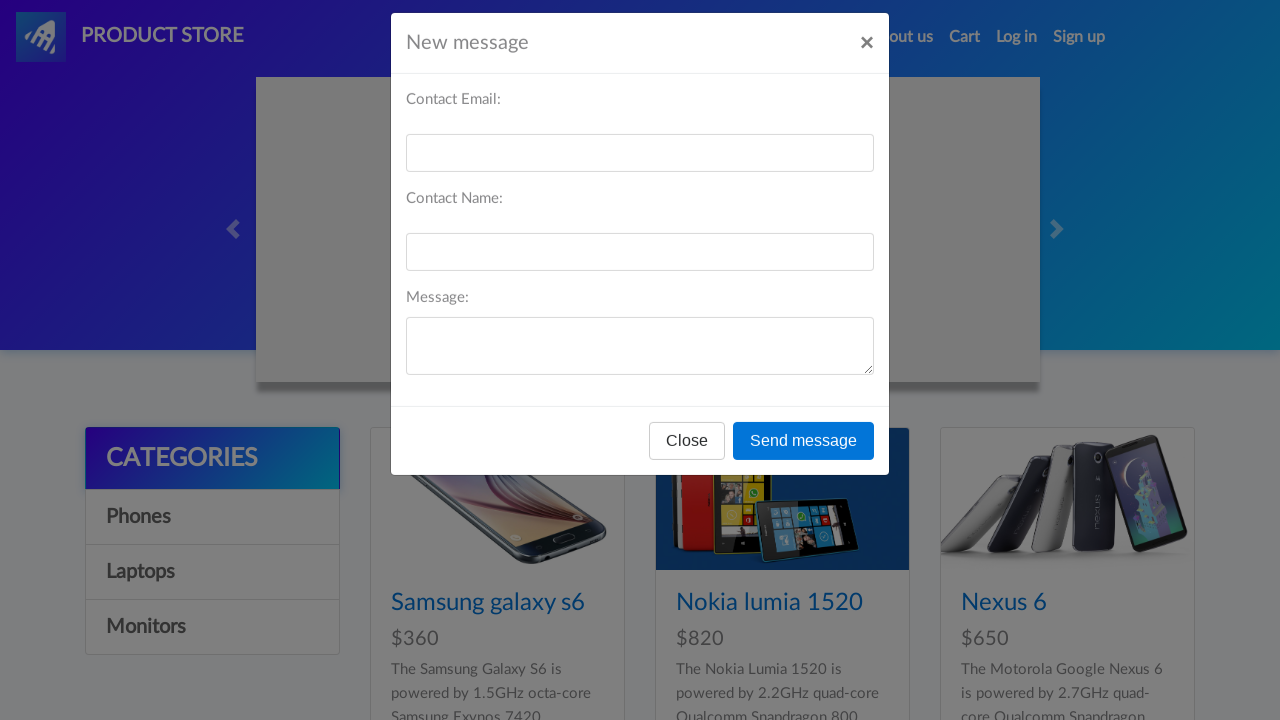

Cleared the email field on #recipient-email
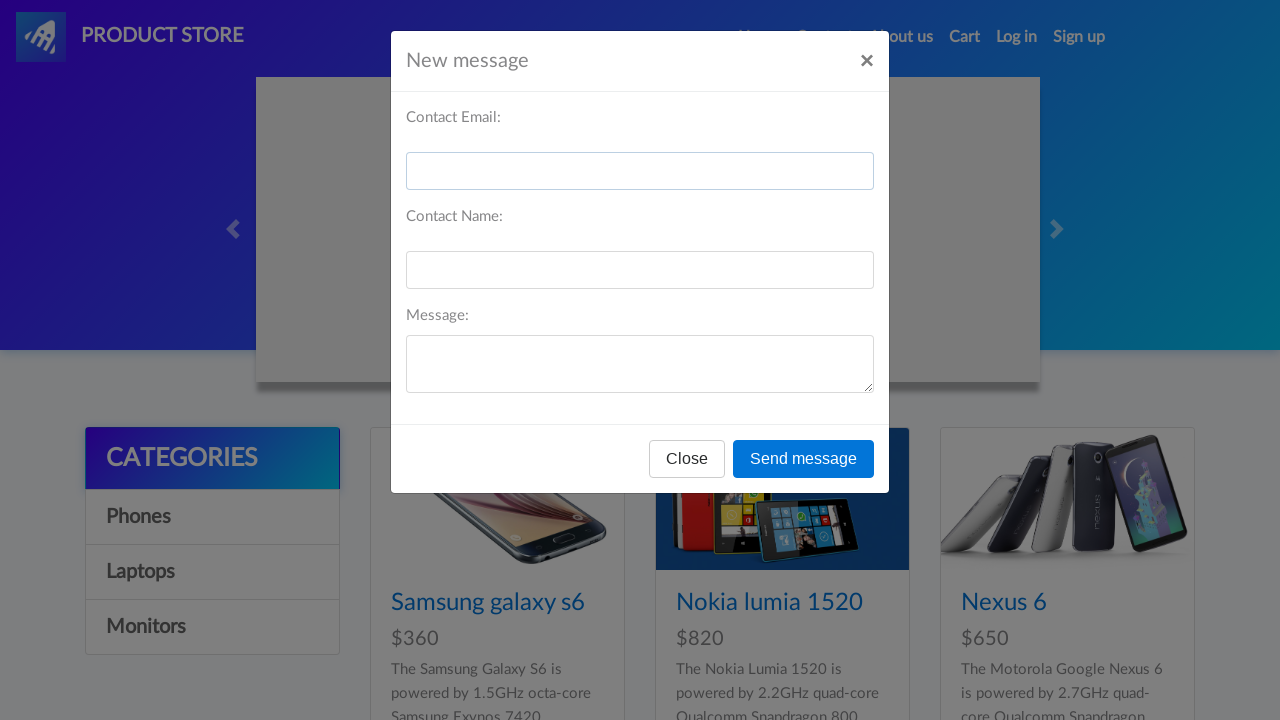

Cleared the name field on #recipient-name
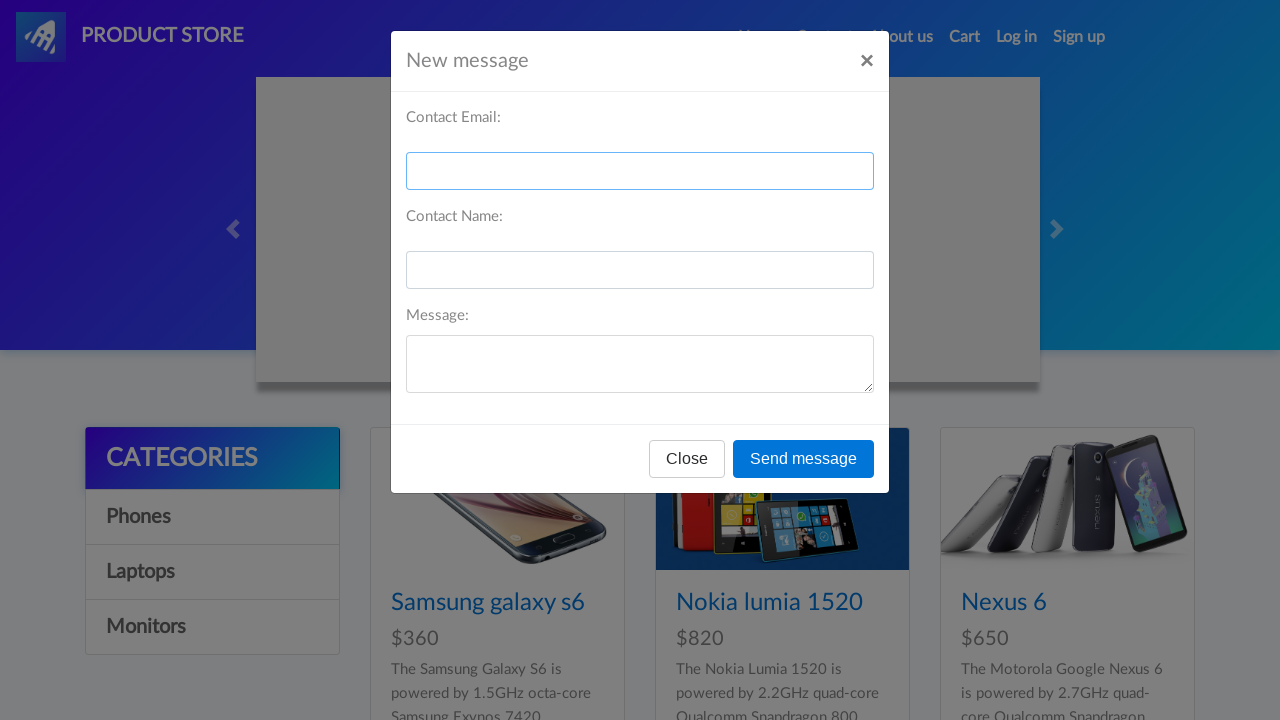

Cleared the message field on #message-text
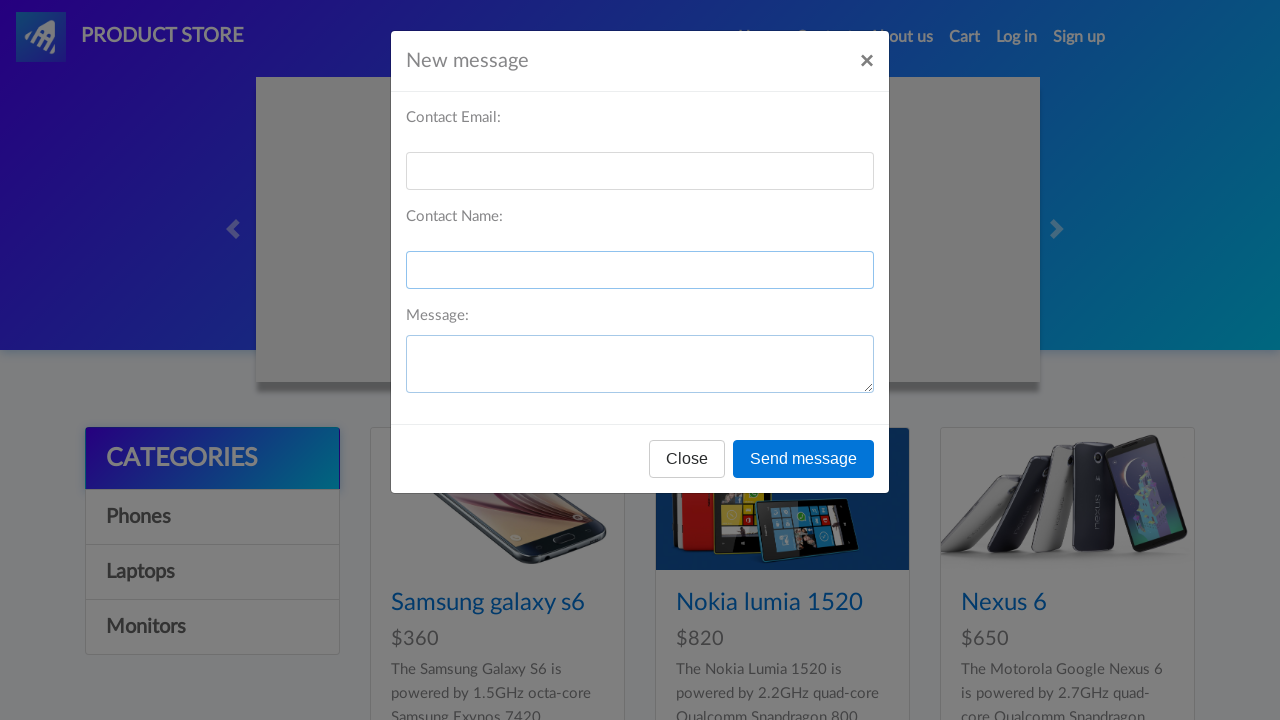

Clicked Send message button to submit empty form at (804, 459) on button[onclick='send()']
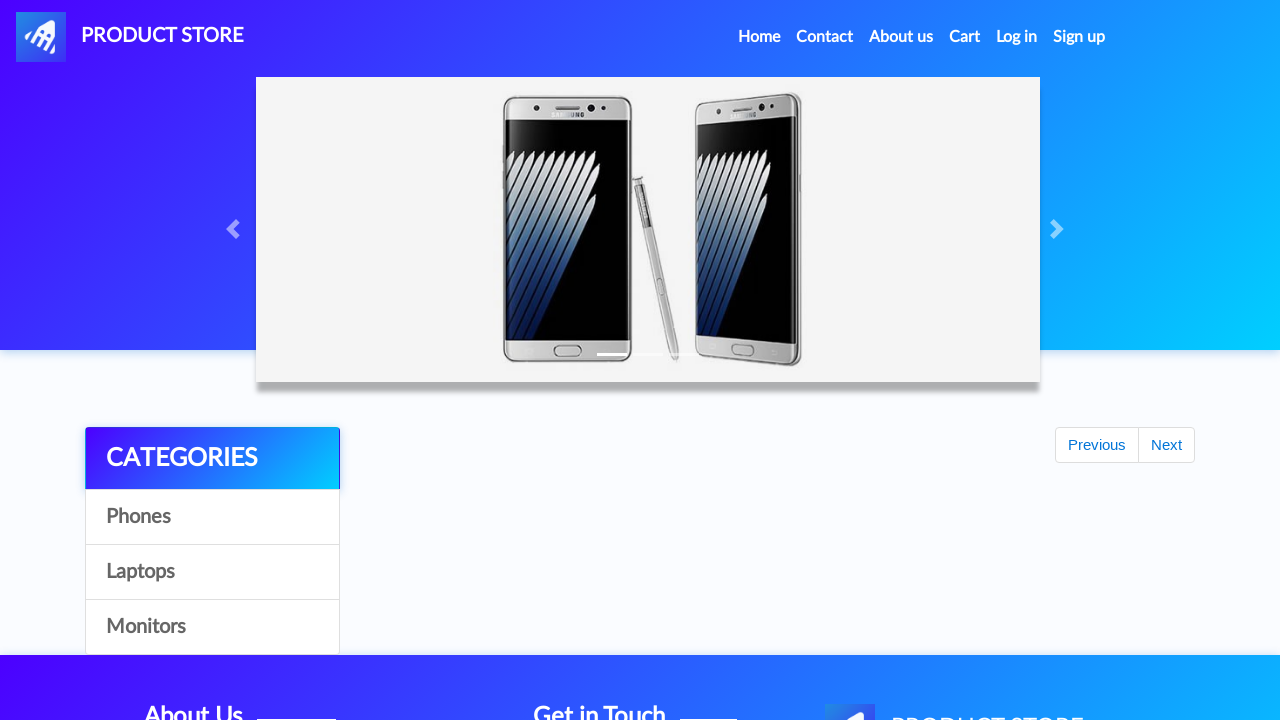

Accepted the validation alert dialog
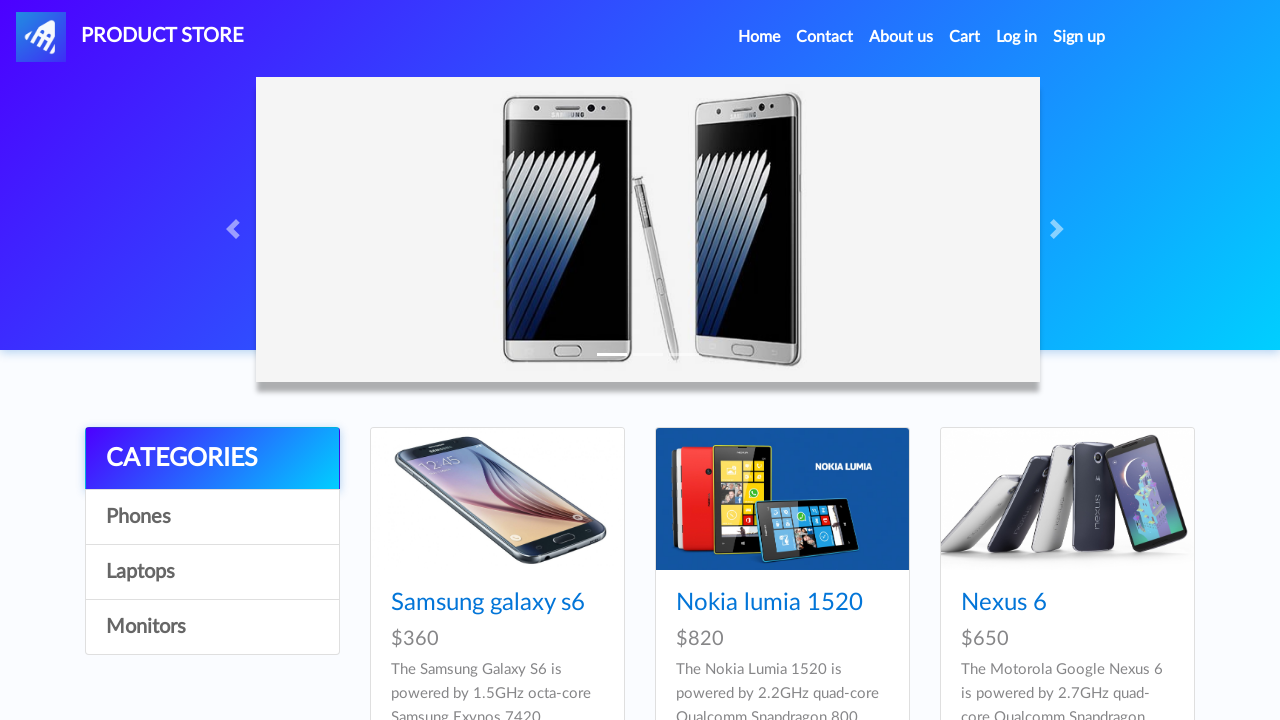

Waited for form validation response
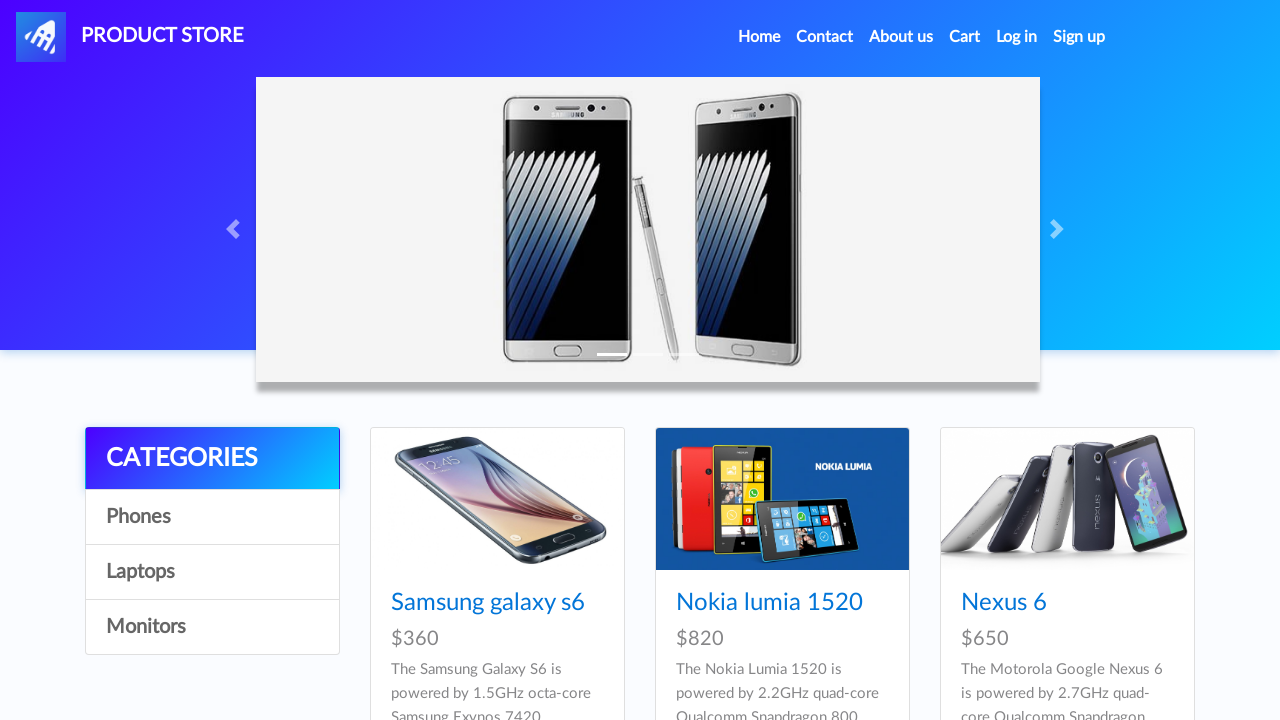

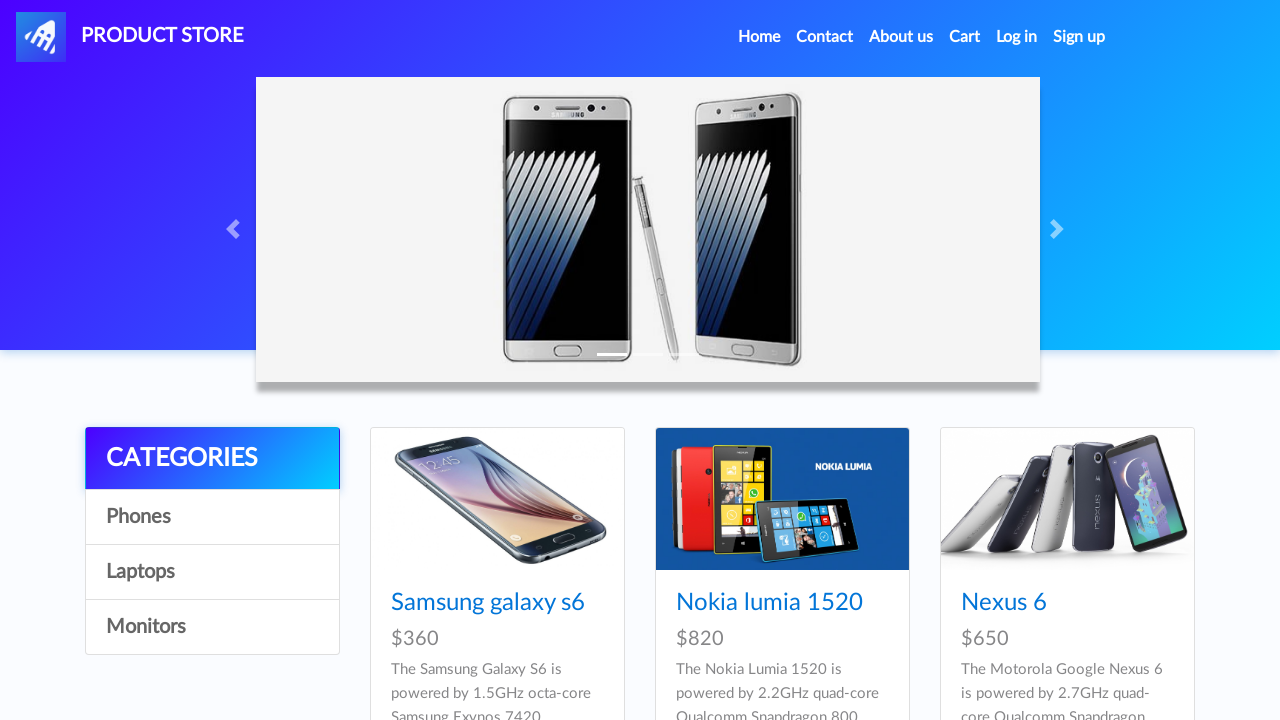